Tests dismissing a JavaScript confirm alert by clicking the second alert button, dismissing the alert, and verifying the cancel result message.

Starting URL: https://testcenter.techproeducation.com/index.php?page=javascript-alerts

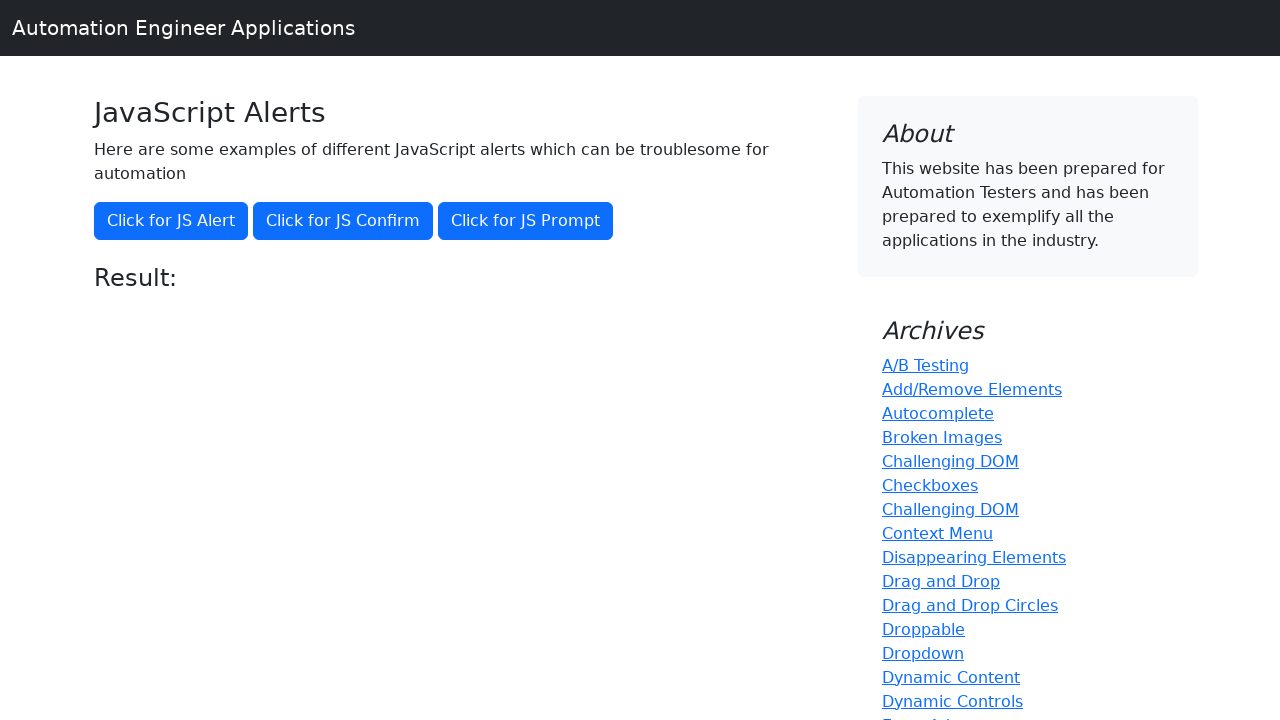

Set up dialog handler to dismiss alerts
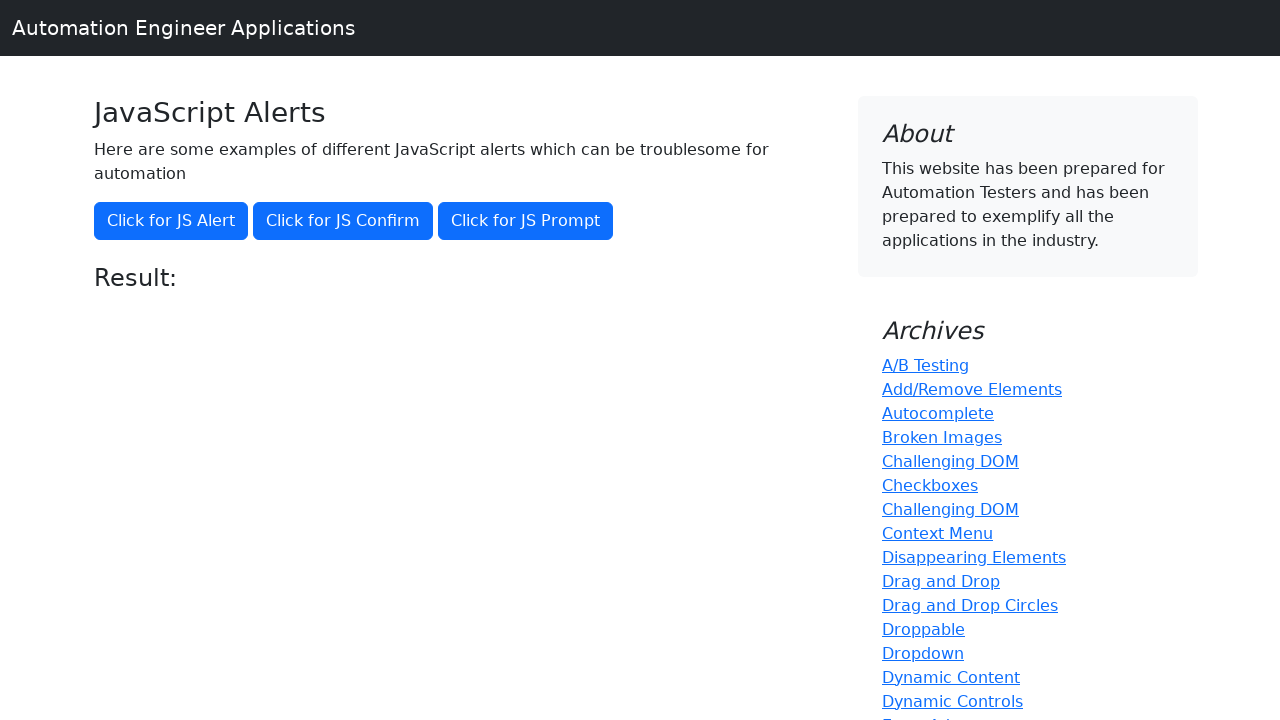

Clicked the confirm button to trigger JavaScript alert at (343, 221) on xpath=//button[@onclick='jsConfirm()']
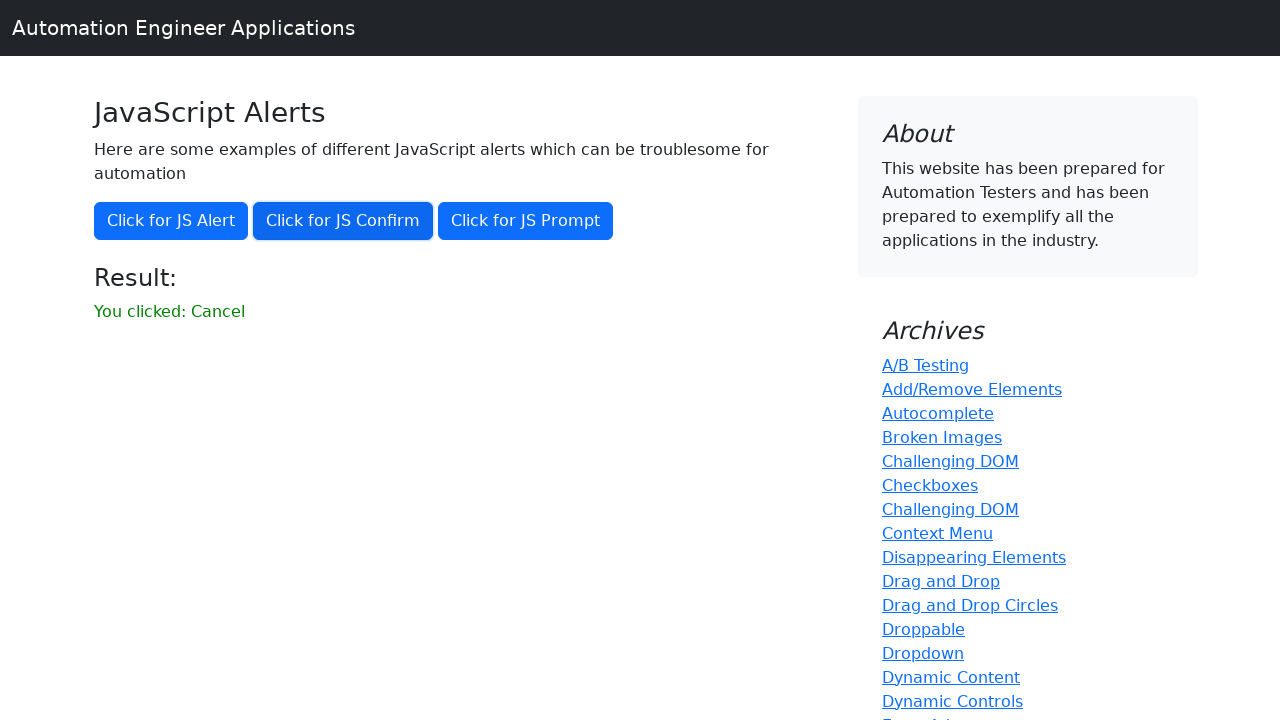

Result message element loaded after dismissing alert
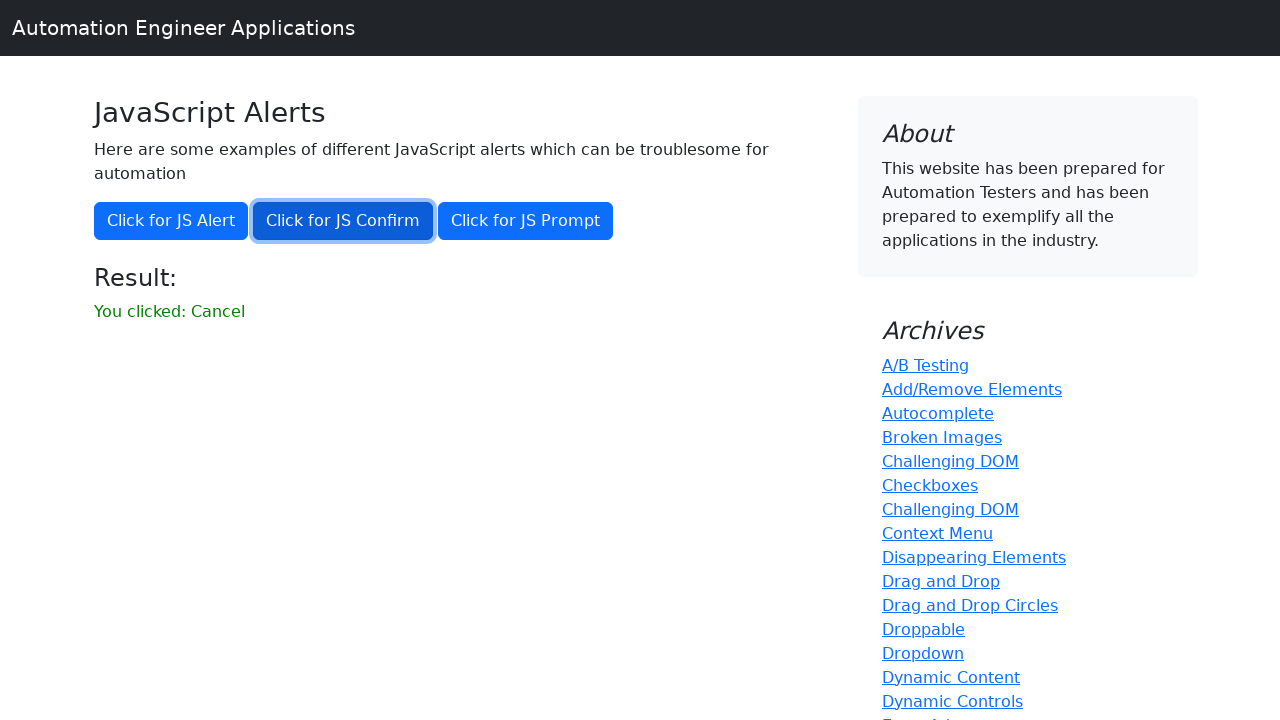

Verified that alert was dismissed correctly with 'You clicked: Cancel' message
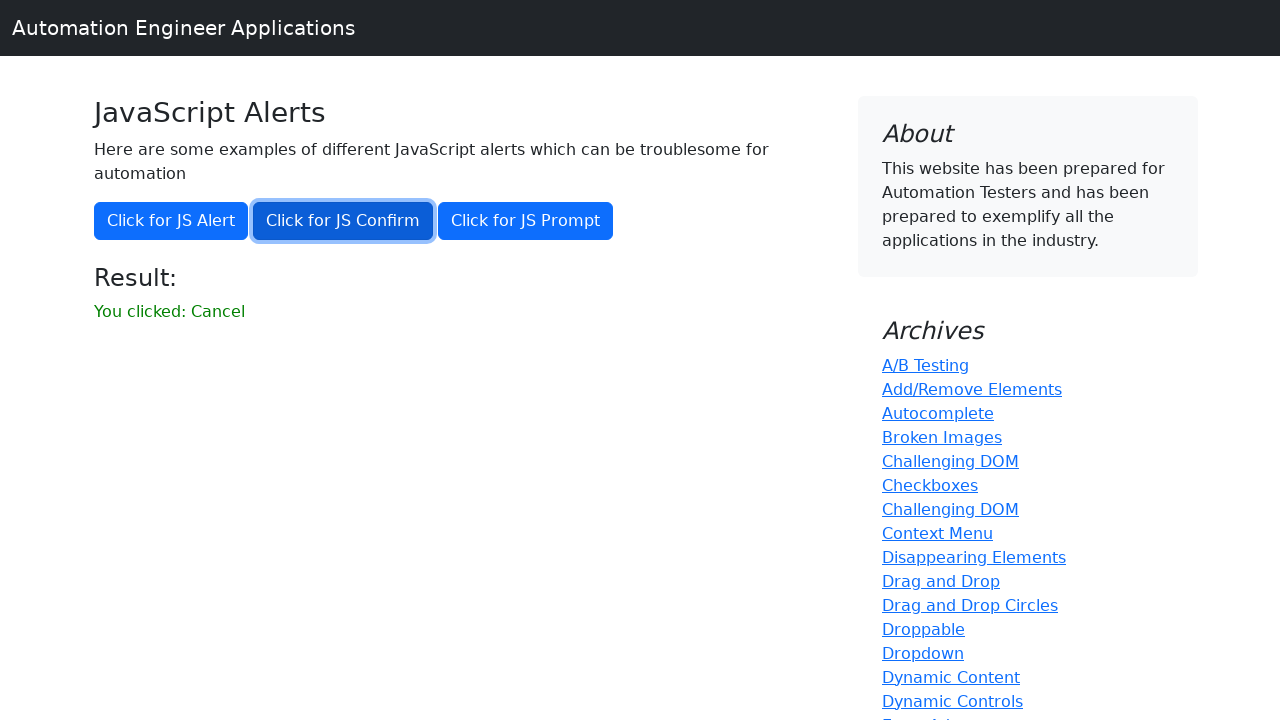

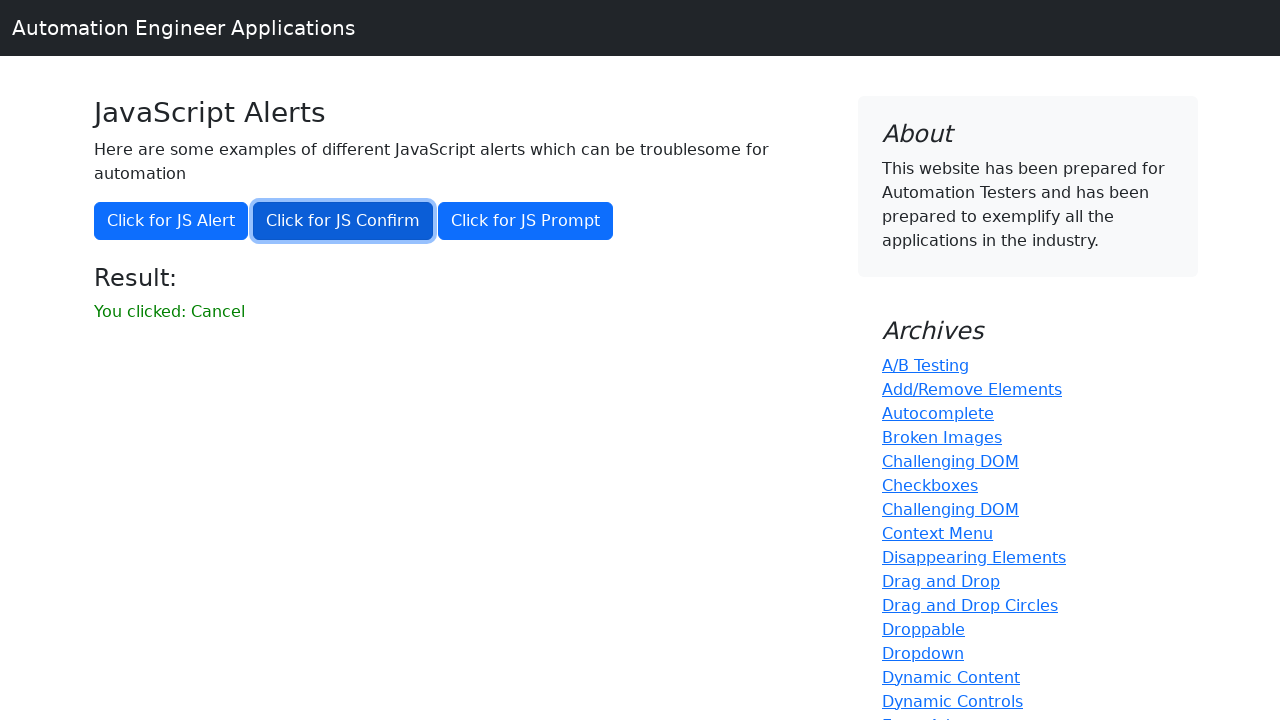